Tests prompt alert handling by clicking a button that triggers a prompt alert and accepting it

Starting URL: https://leafground.com/alert.xhtml

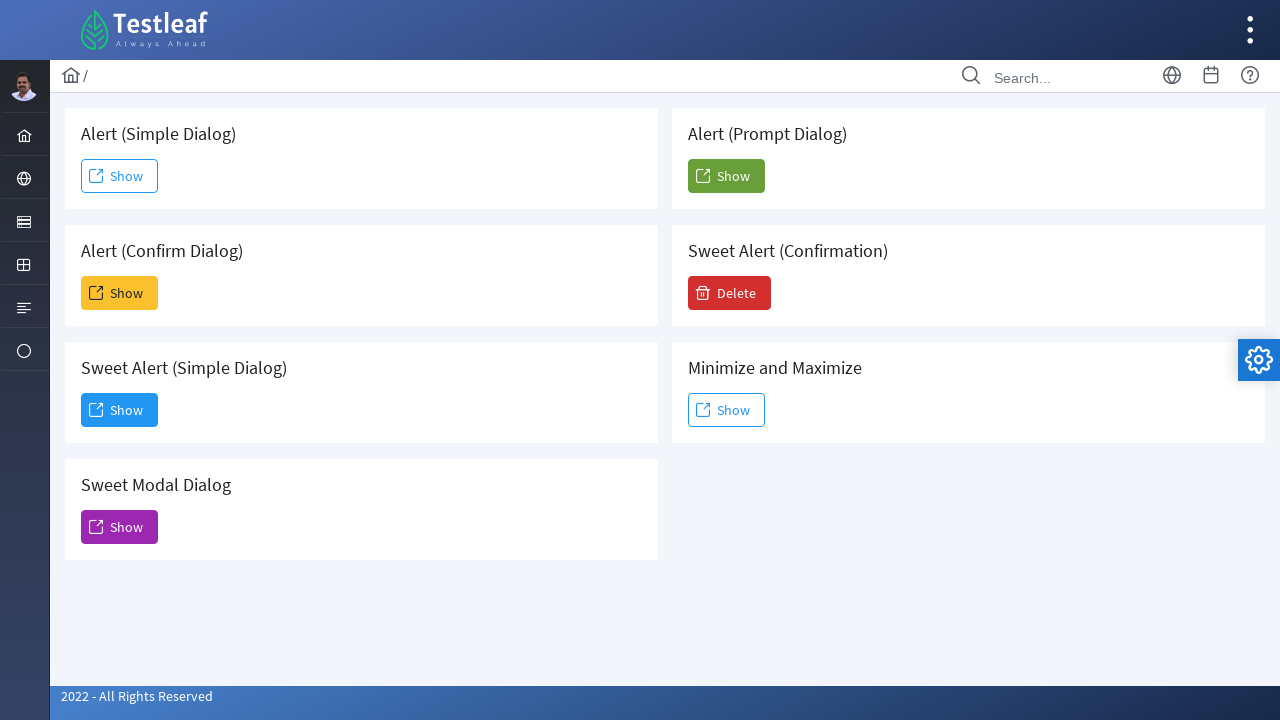

Clicked the Show button to trigger prompt alert at (726, 176) on (//span[text()='Show'])[5]
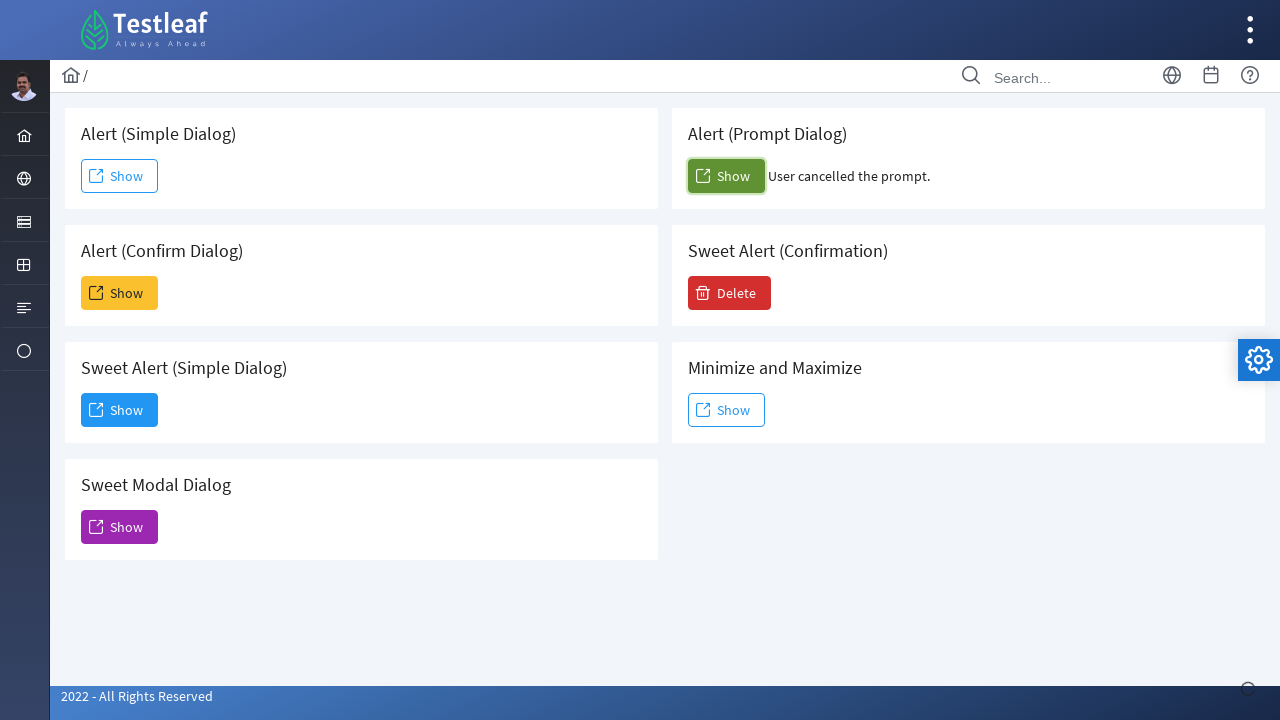

Set up dialog handler to accept prompt alert
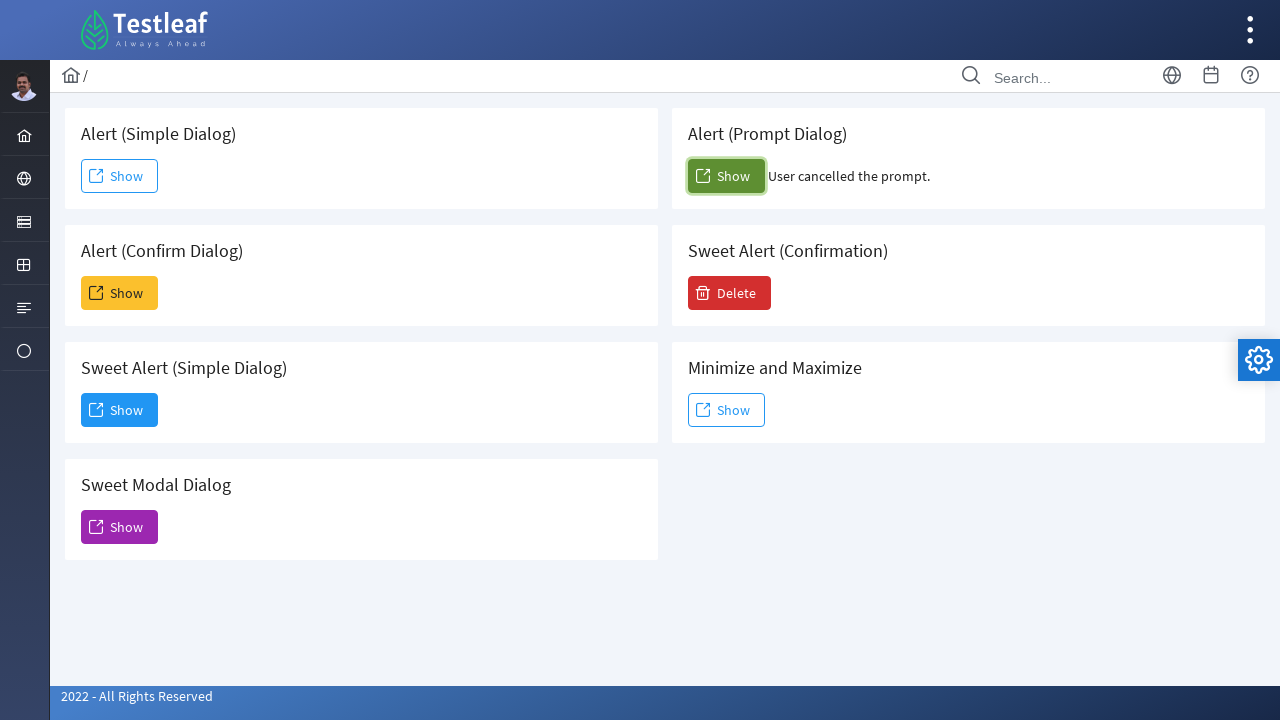

Clicked the Show button again to trigger prompt alert at (726, 176) on (//span[text()='Show'])[5]
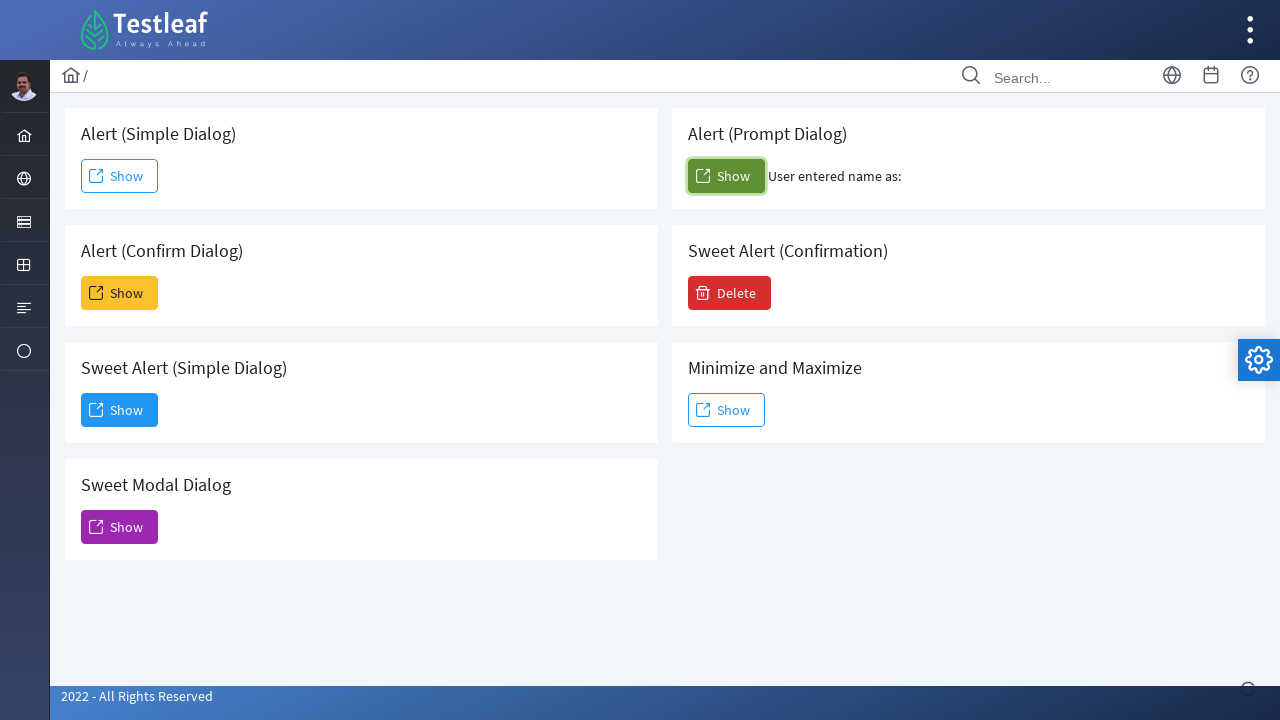

Waited 1000ms for prompt alert to be handled
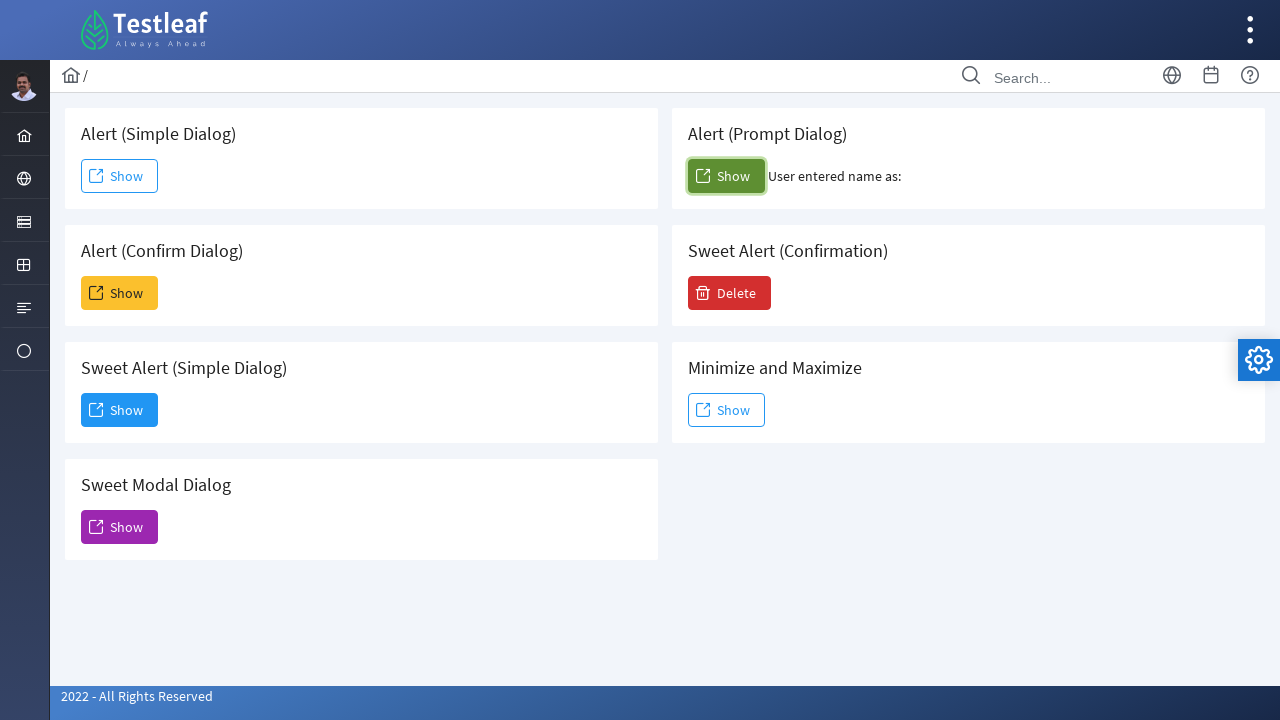

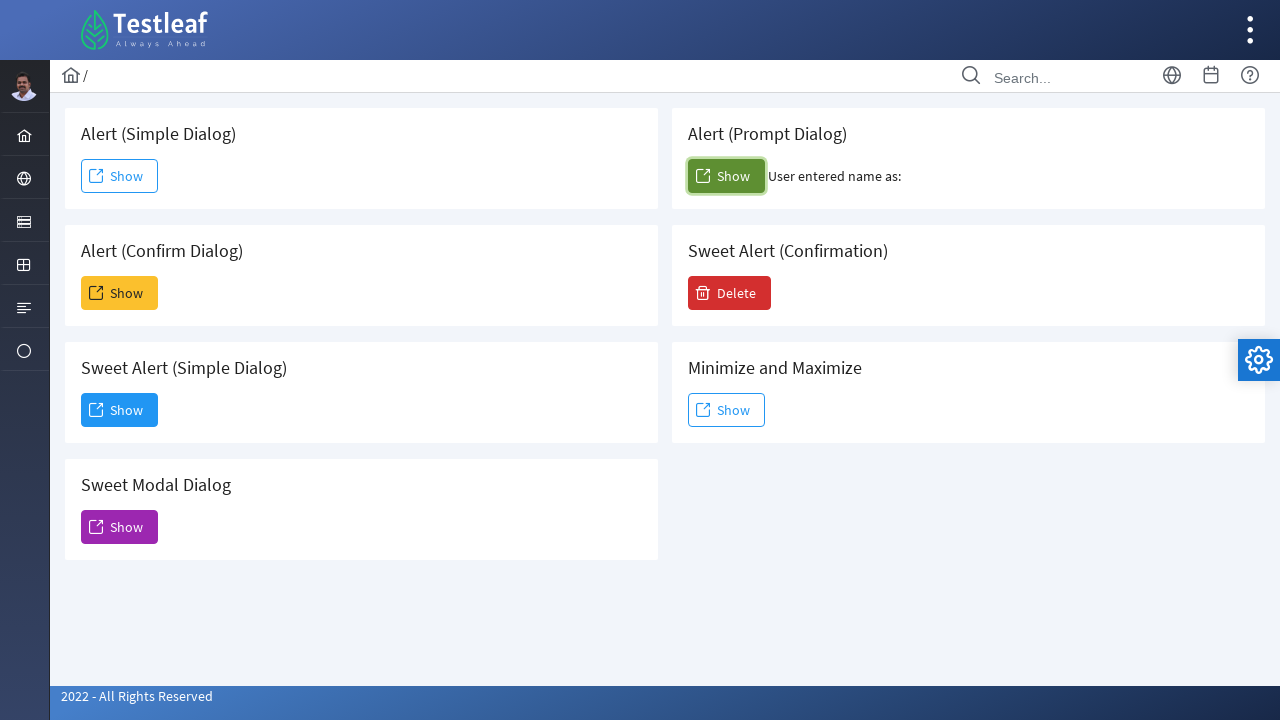